Tests various select menu interactions including single select dropdowns, multi-select dropdowns, and standard HTML select elements on the DemoQA website

Starting URL: https://demoqa.com/select-menu

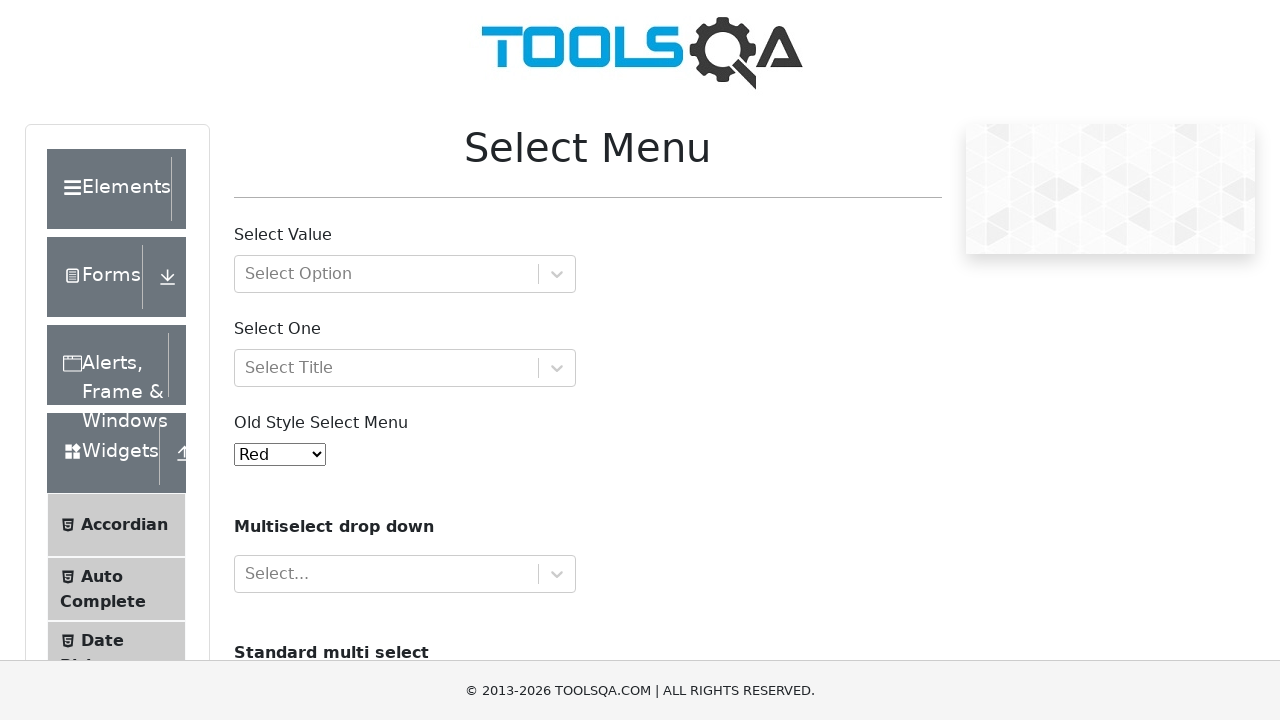

Scrolled down 300 pixels to view select menu elements
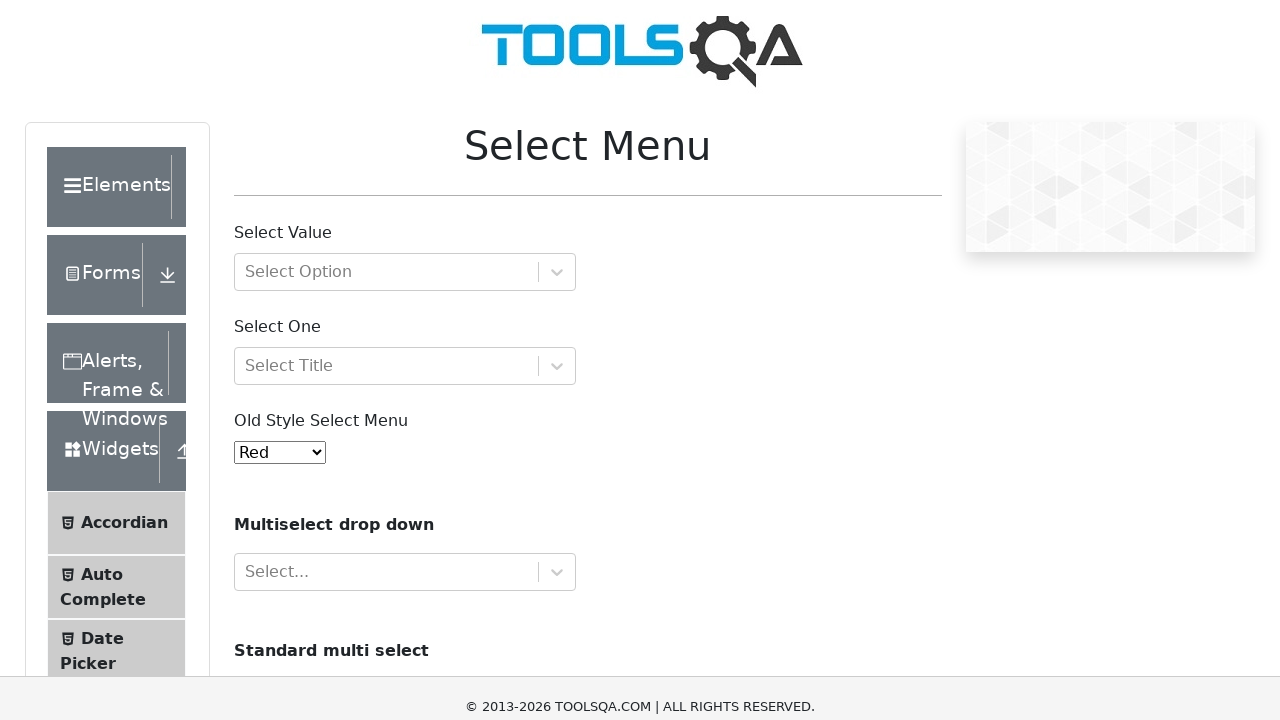

Clicked 'Select Value' dropdown to open it at (386, 274) on xpath=//div[contains(text(),'Select Value')]/parent::div/following-sibling::div[
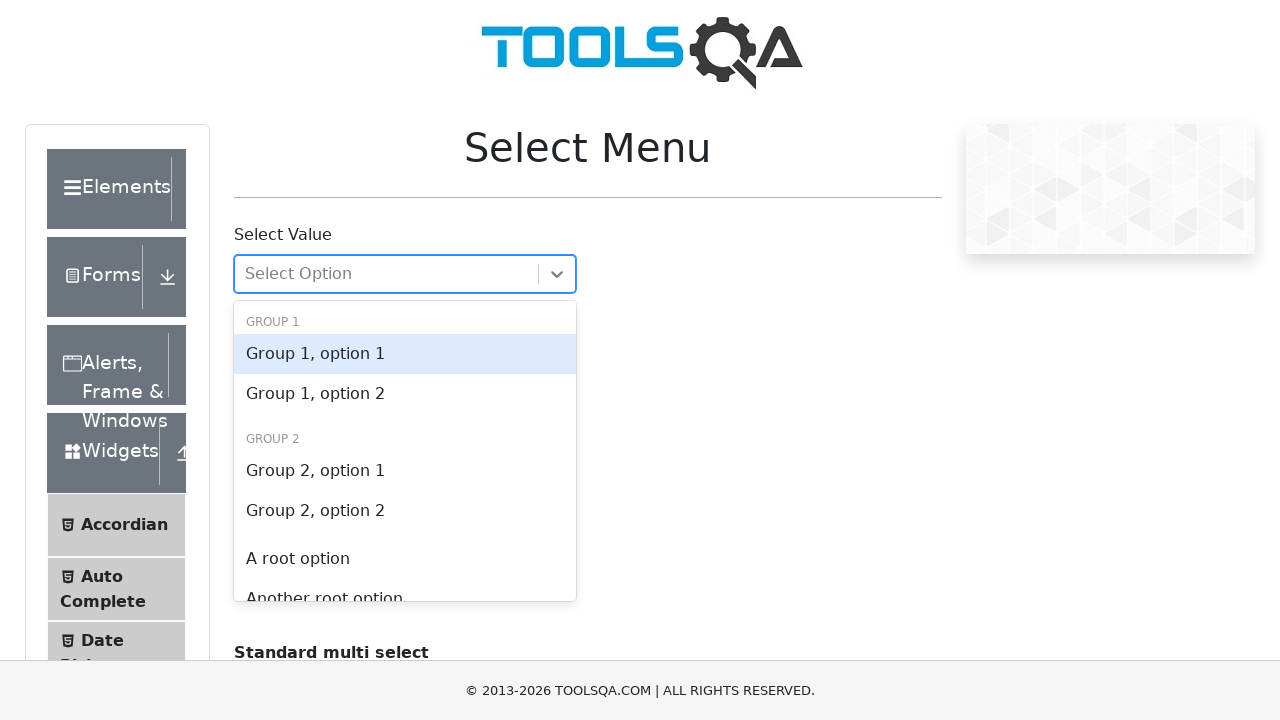

Selected 'A root option' from Select Value dropdown at (405, 559) on xpath=//div[contains(text(),'A root option')]
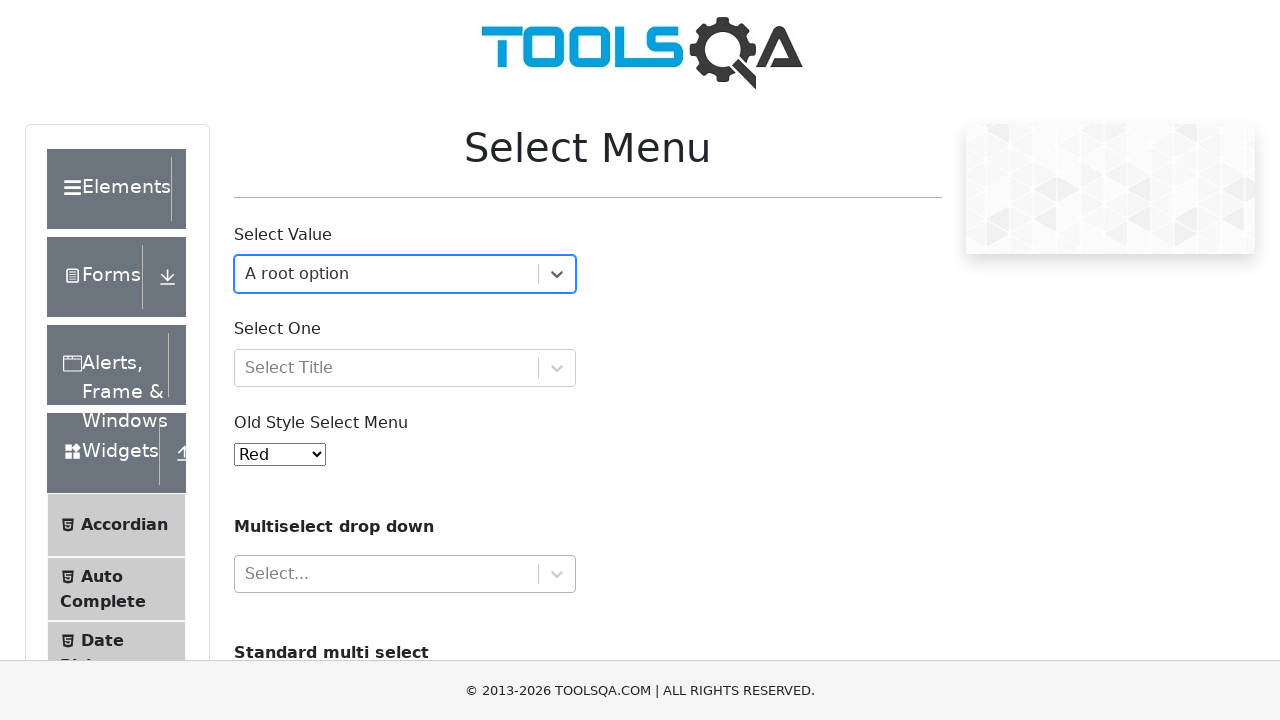

Clicked 'Select One' dropdown to open it at (386, 368) on xpath=//div[contains(text(),'Select One')]/parent::div/following-sibling::div[1]
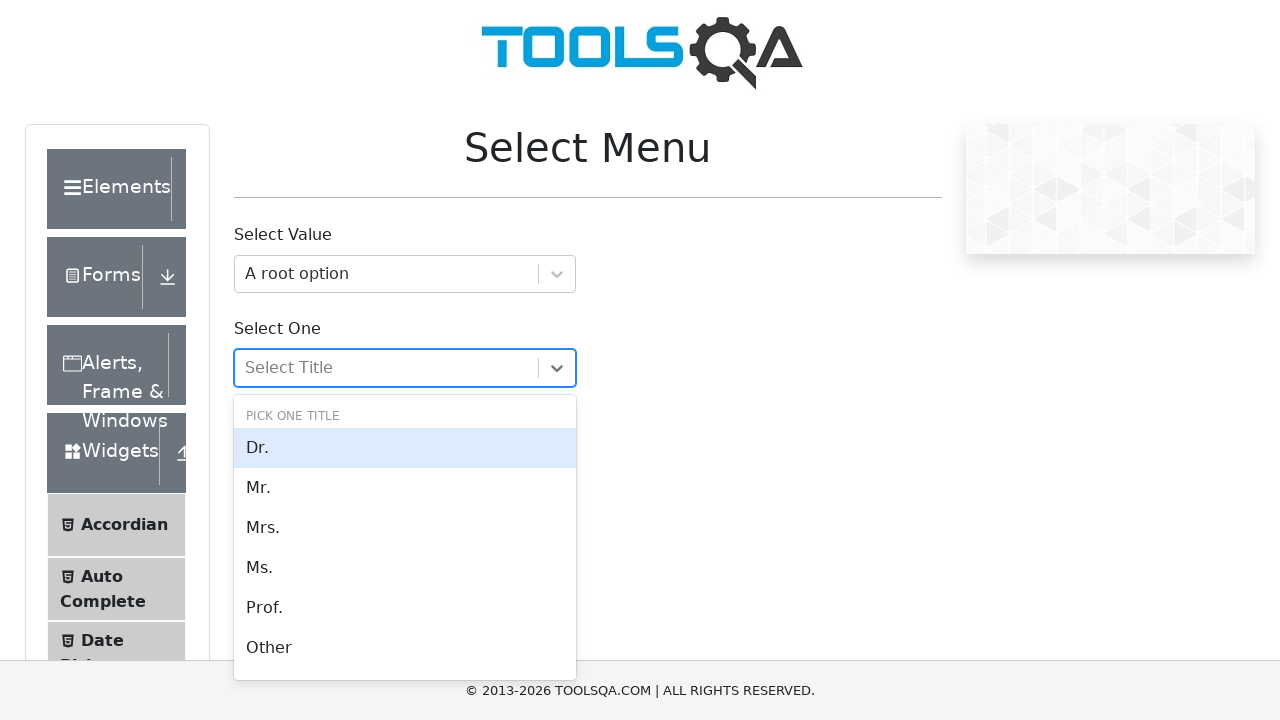

Selected 'Mr.' from Select One dropdown at (405, 488) on xpath=//div[contains(text(),'Mr.')]
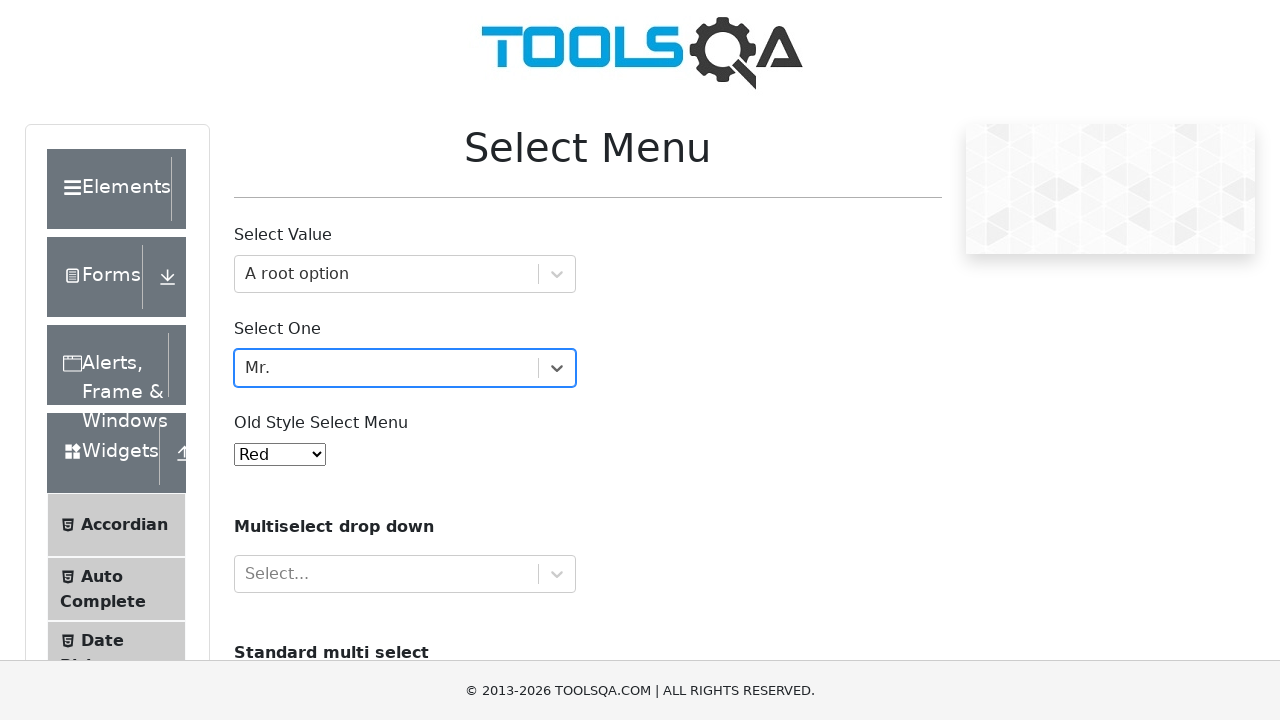

Selected 'Black' from old style HTML select dropdown on #oldSelectMenu
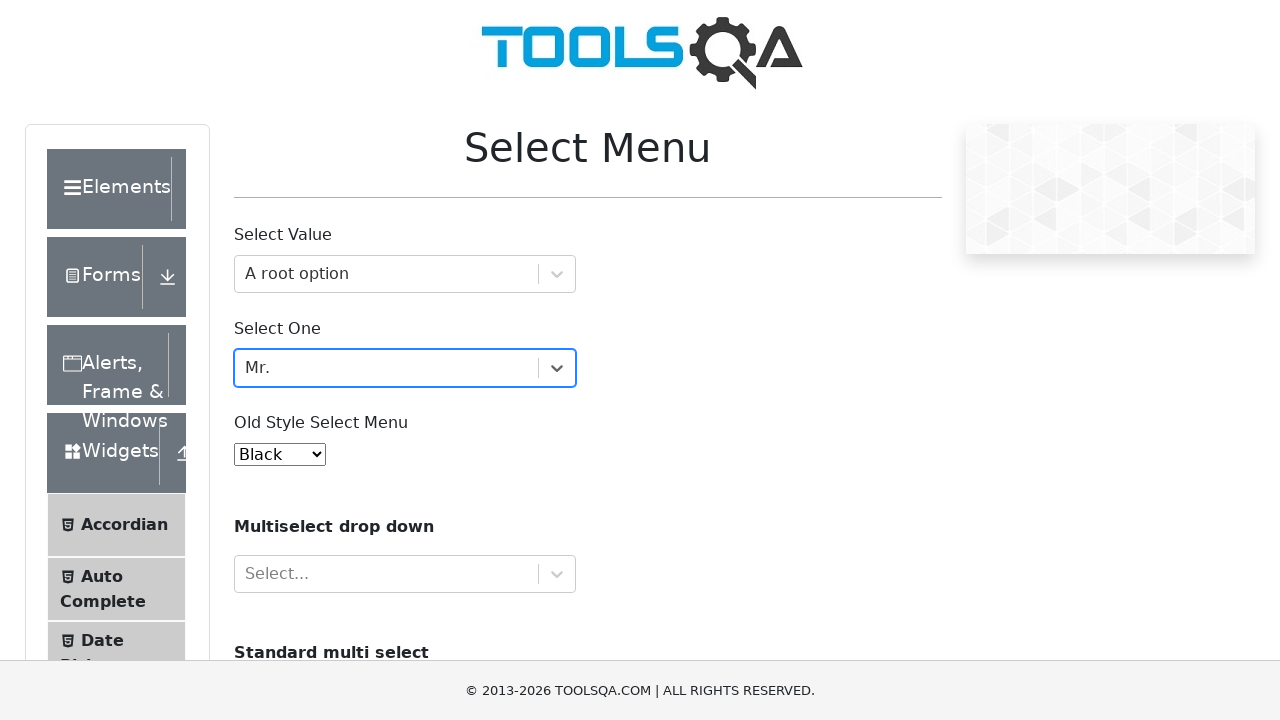

Clicked multiselect dropdown to open it at (386, 574) on xpath=//b[contains(text(),'Multiselect drop down')]/parent::p/following-sibling:
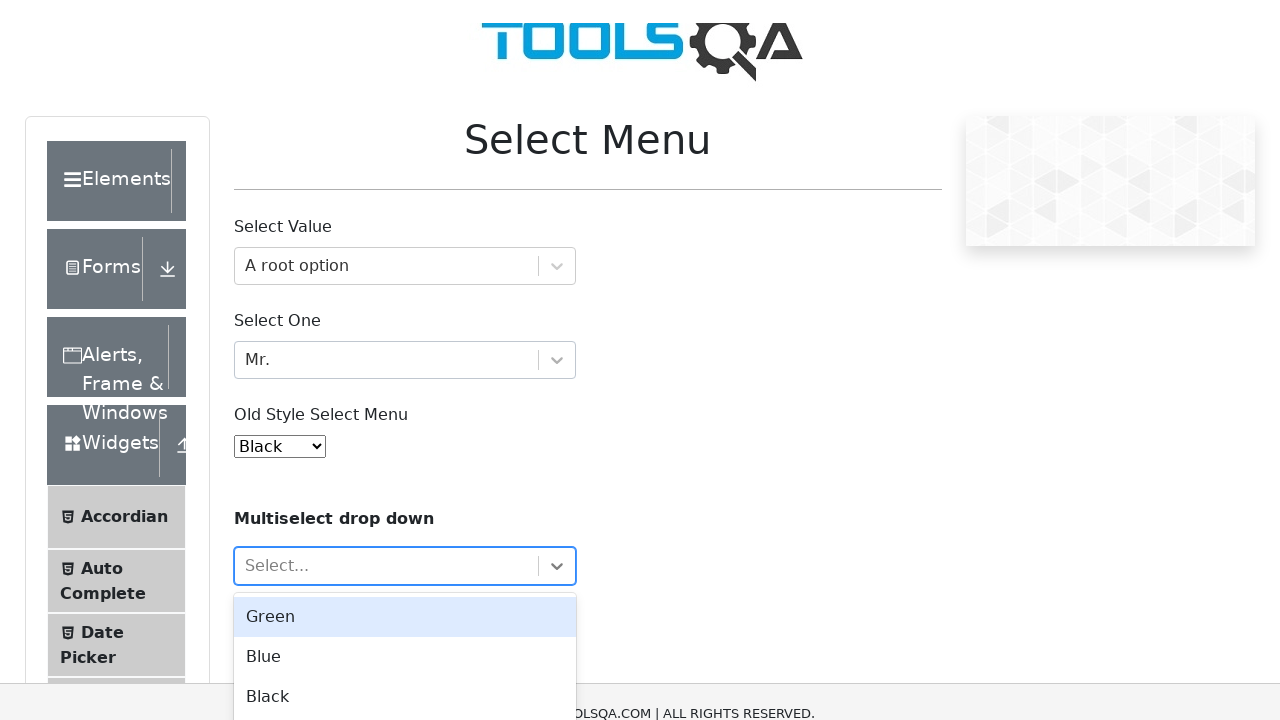

Selected 'Blue' from multiselect dropdown at (405, 608) on xpath=//div[contains(text(),'Blue')]
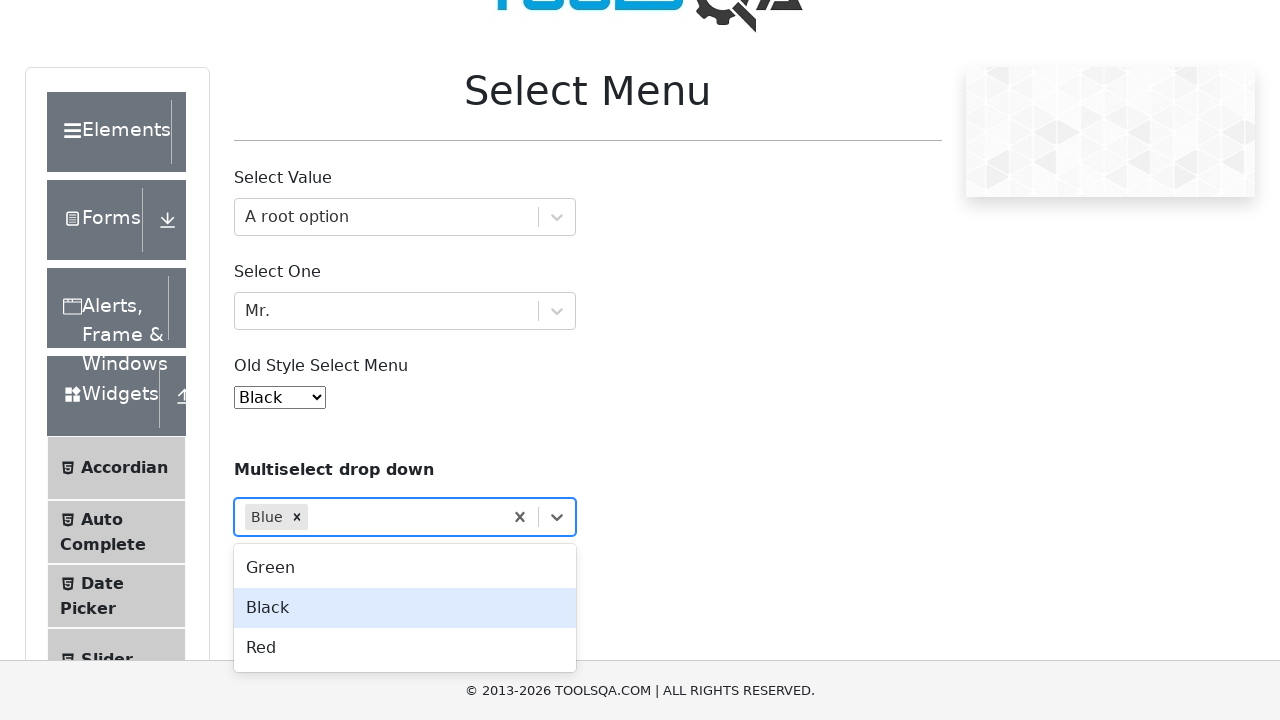

Selected 'Black' from multiselect dropdown at (405, 608) on xpath=//div[contains(text(),'Black')]
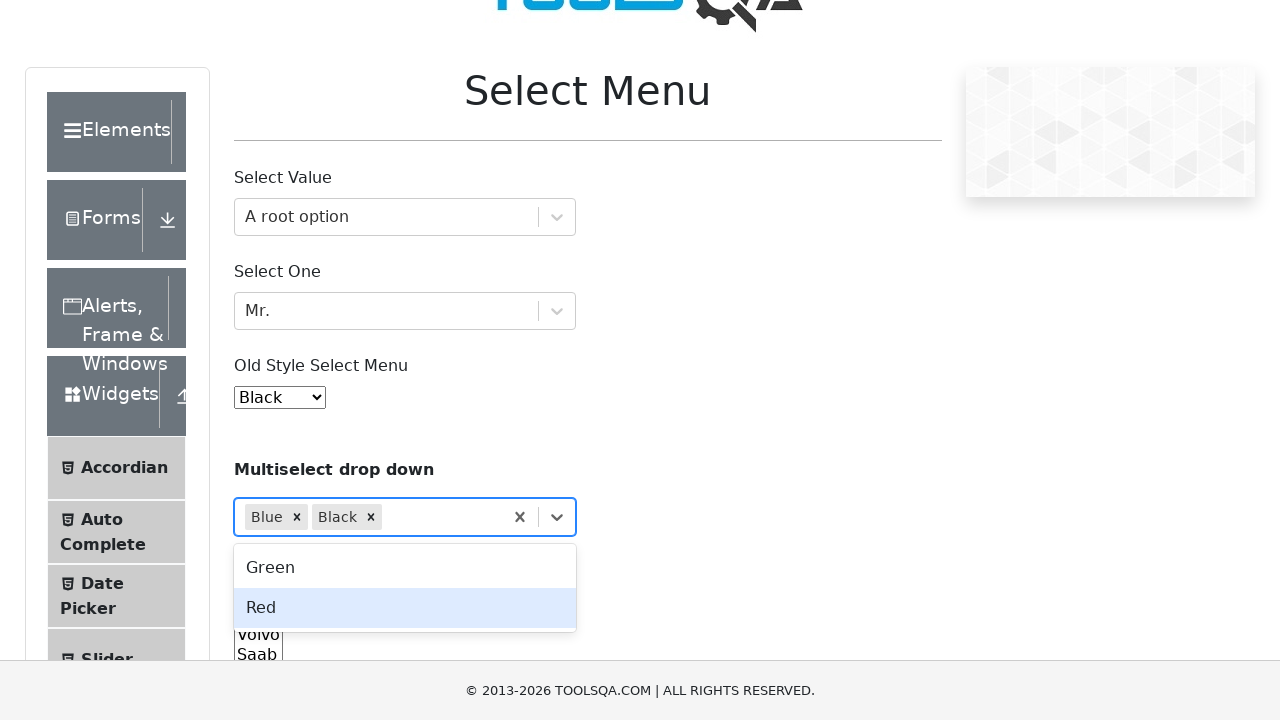

Selected 'Volvo', 'Audi', and 'Opel' from standard multi-select element on #cars
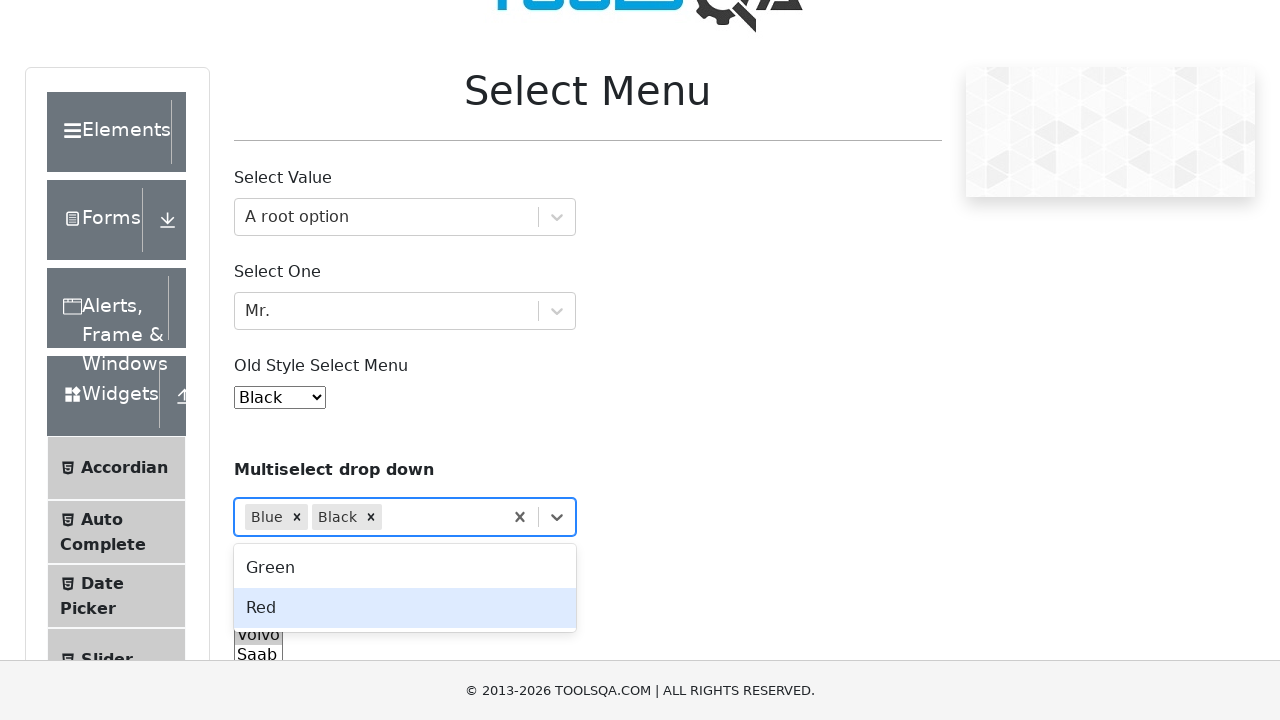

Waited 2 seconds before deselecting
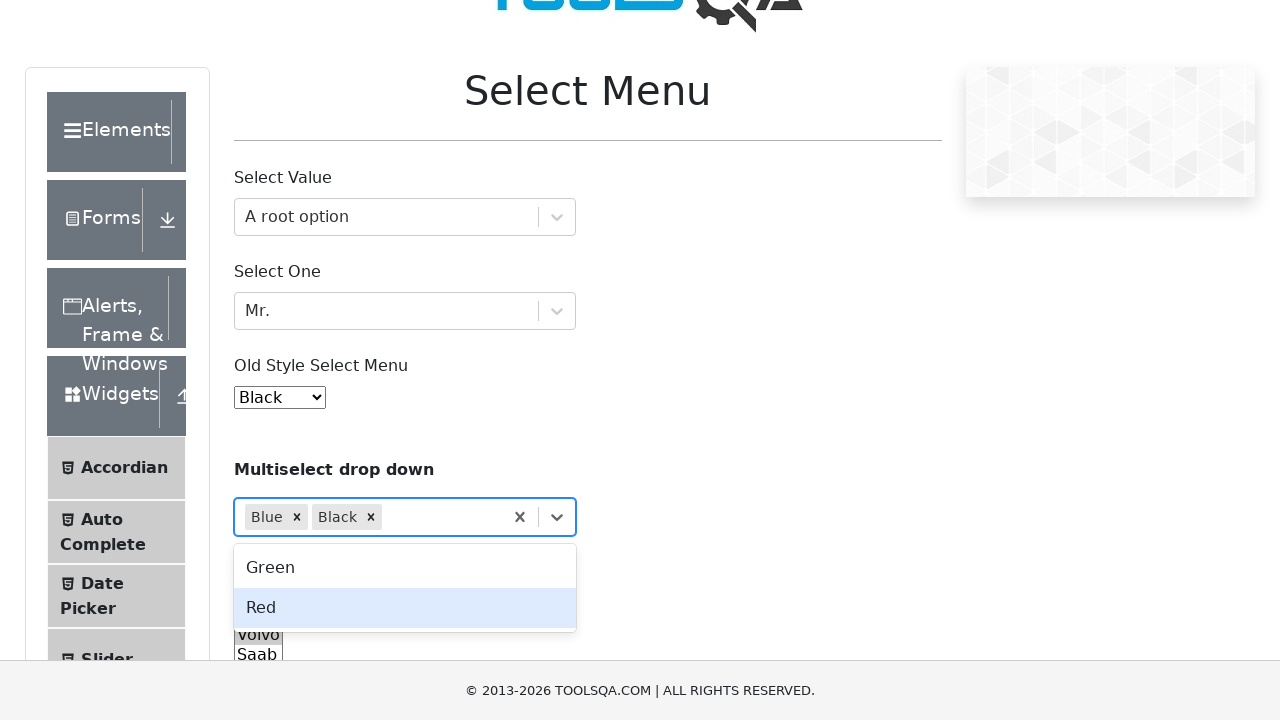

Deselected 'Opel' from standard multi-select element via JavaScript
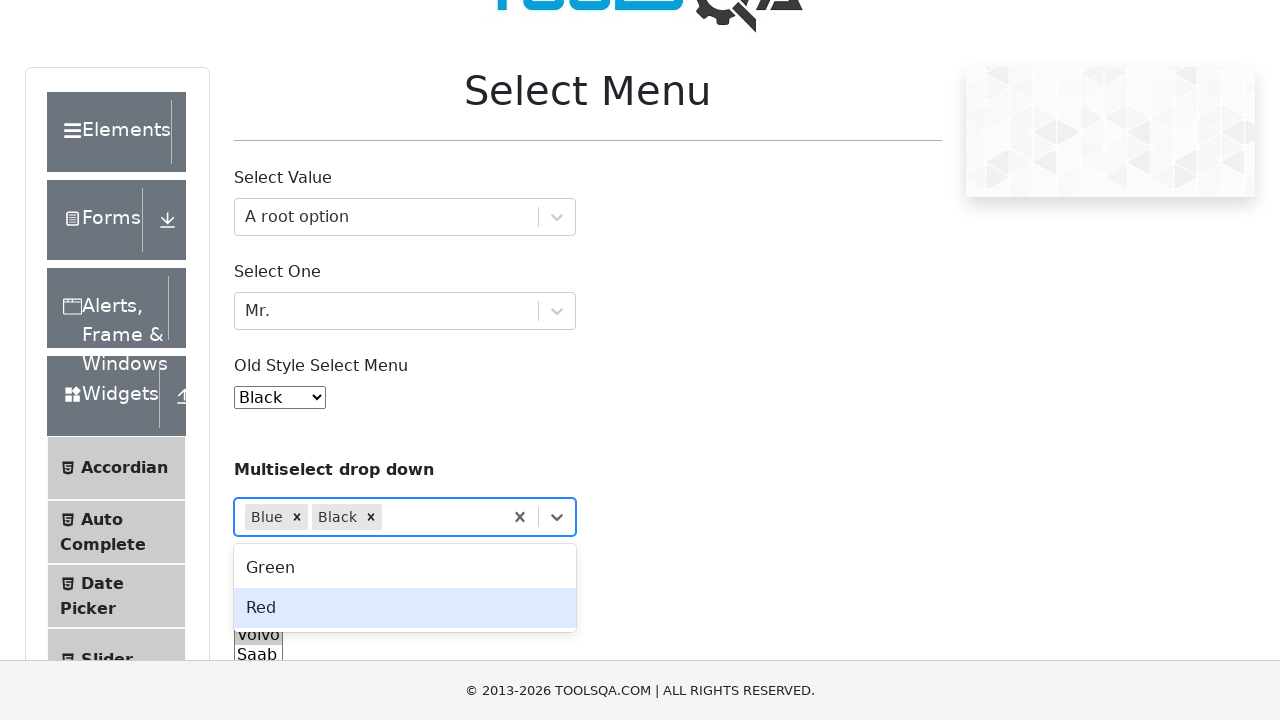

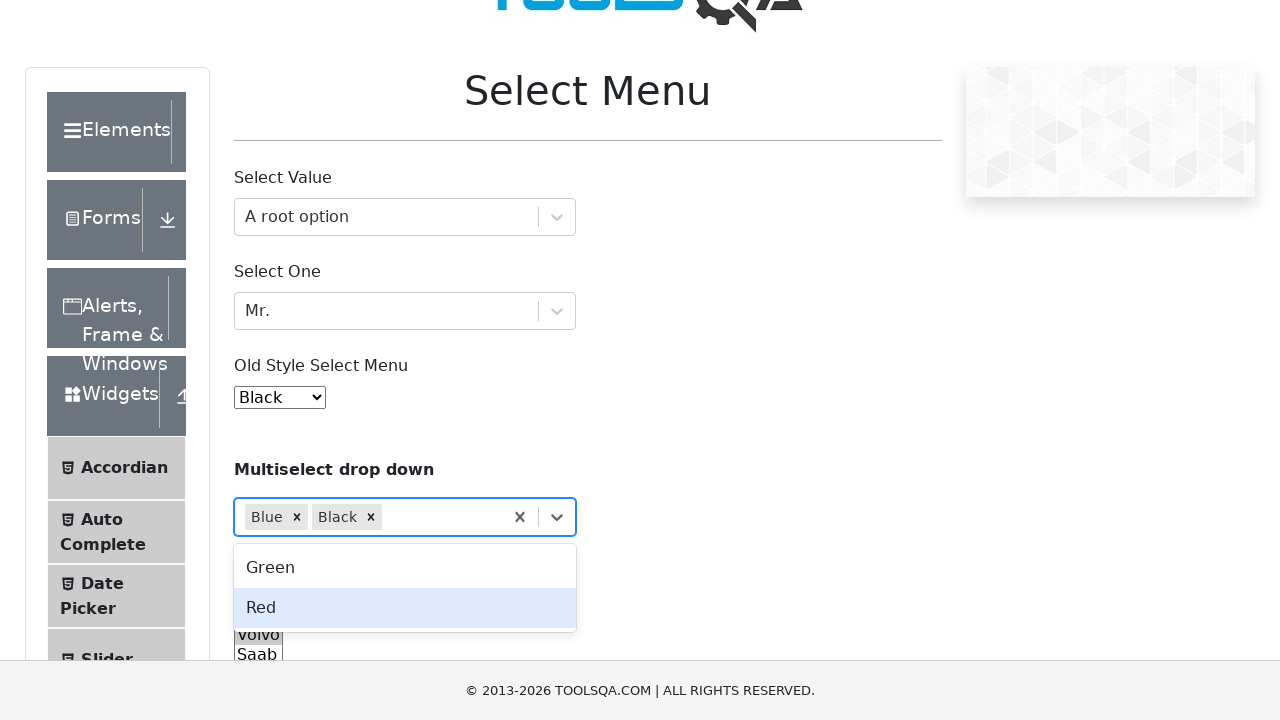